Tests that clicking Clear completed removes all completed items from the list

Starting URL: https://demo.playwright.dev/todomvc

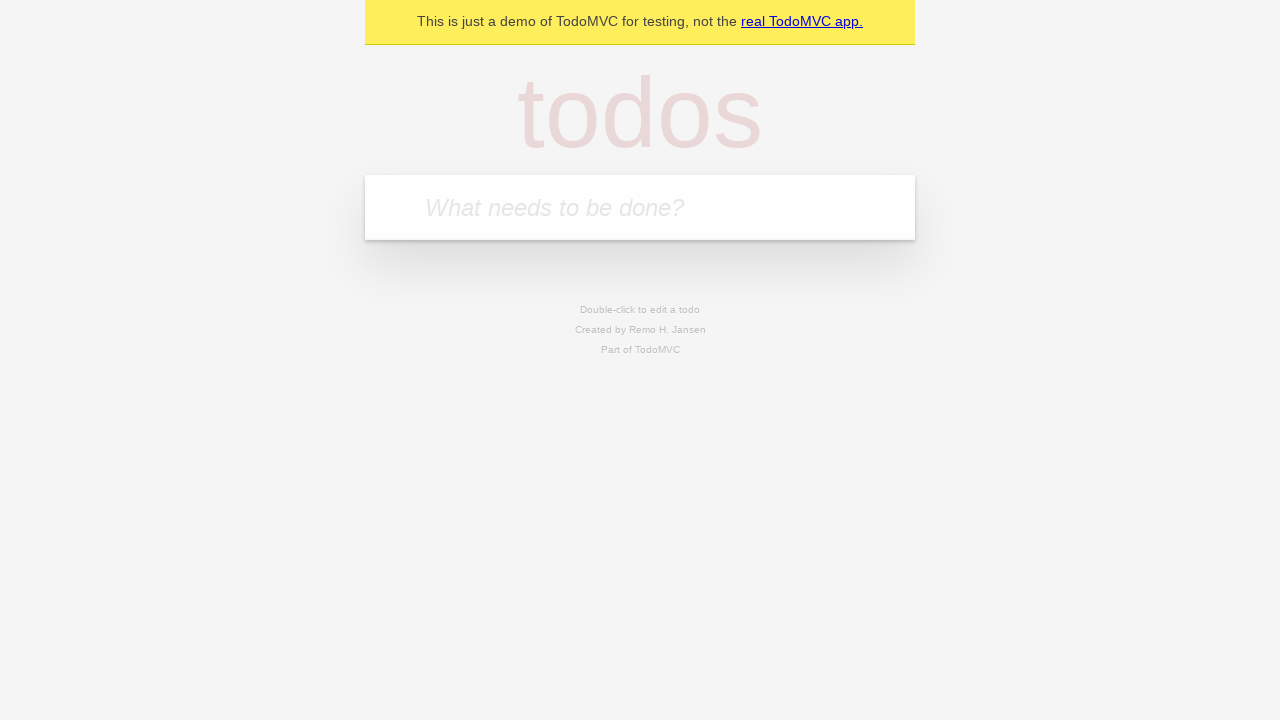

Filled todo input with 'buy some cheese' on internal:attr=[placeholder="What needs to be done?"i]
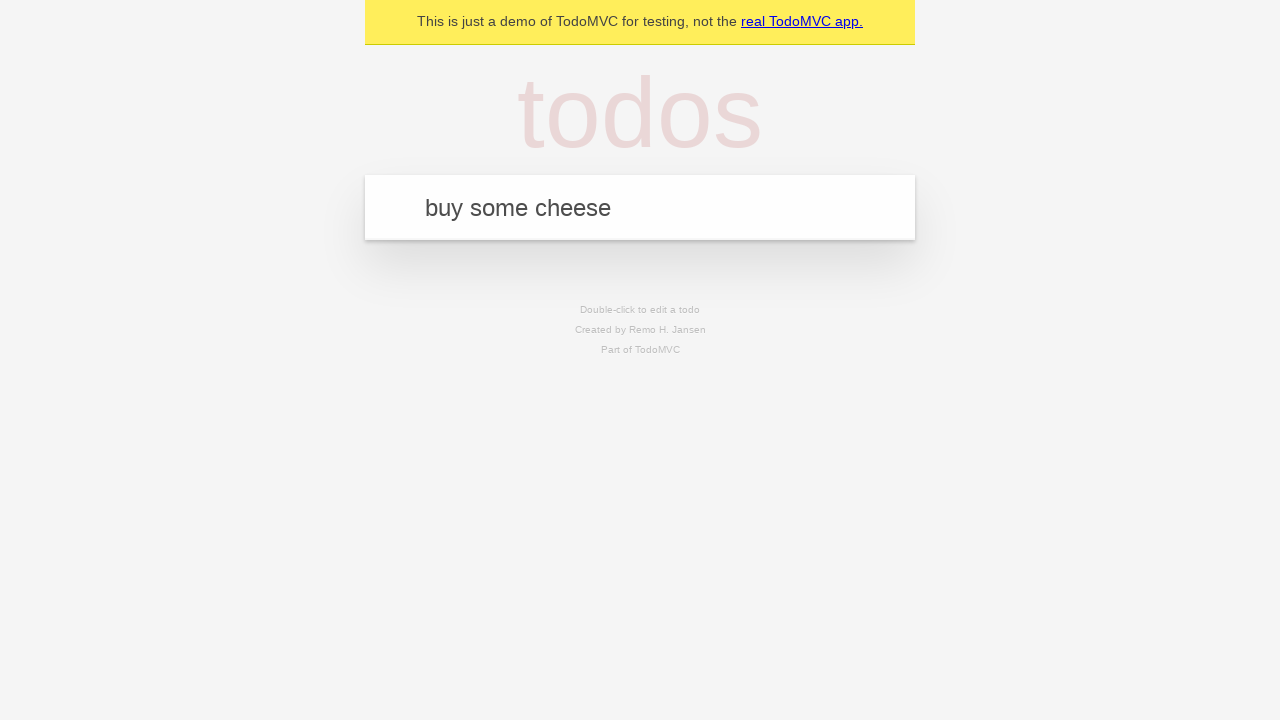

Pressed Enter to add first todo item on internal:attr=[placeholder="What needs to be done?"i]
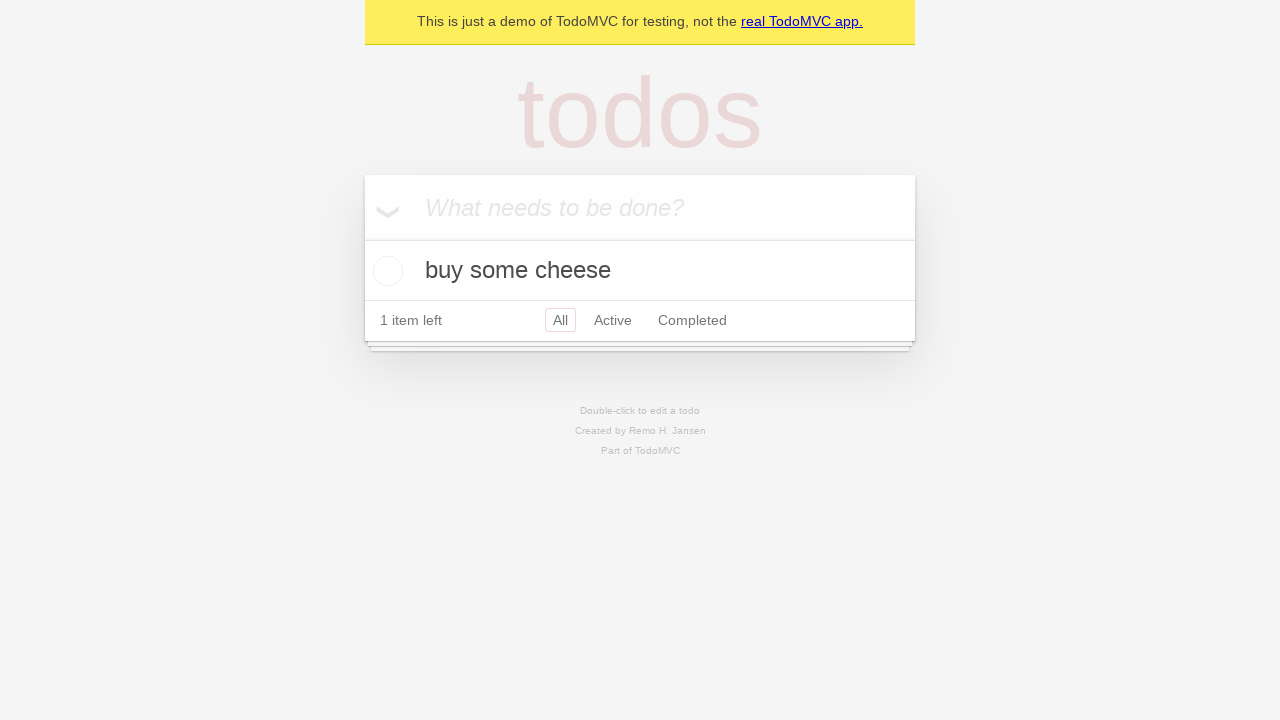

Filled todo input with 'feed the cat' on internal:attr=[placeholder="What needs to be done?"i]
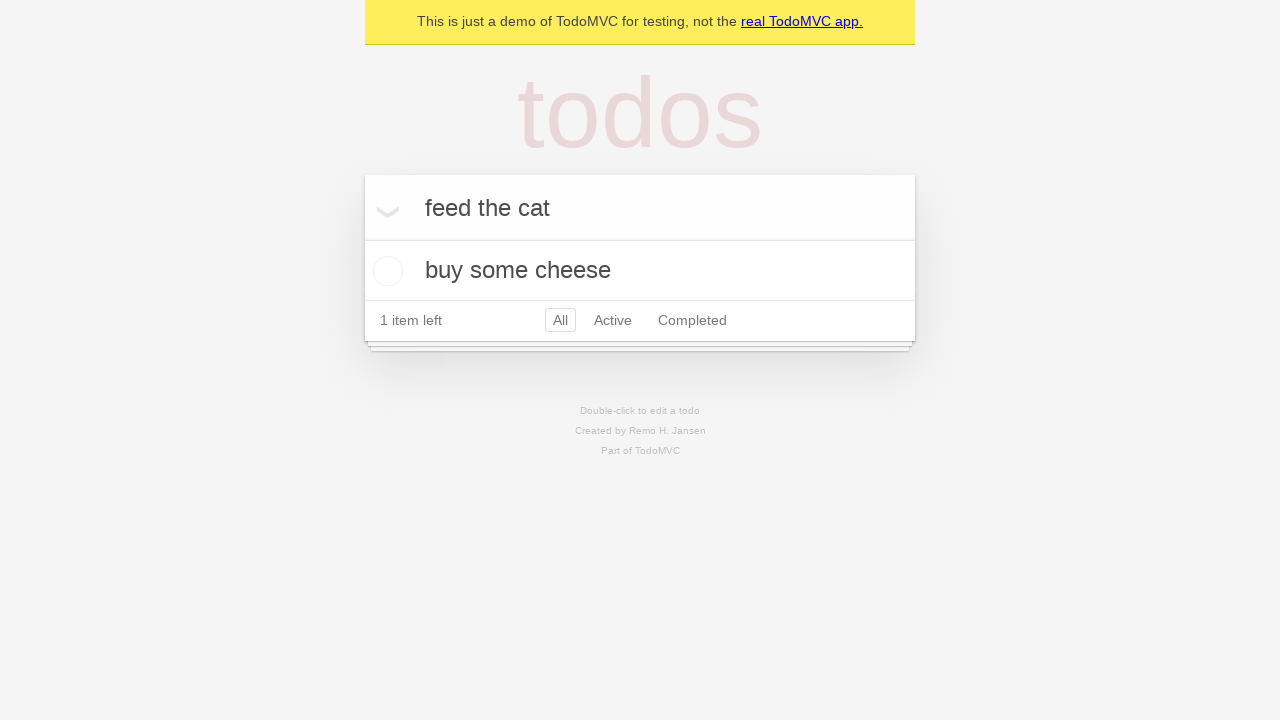

Pressed Enter to add second todo item on internal:attr=[placeholder="What needs to be done?"i]
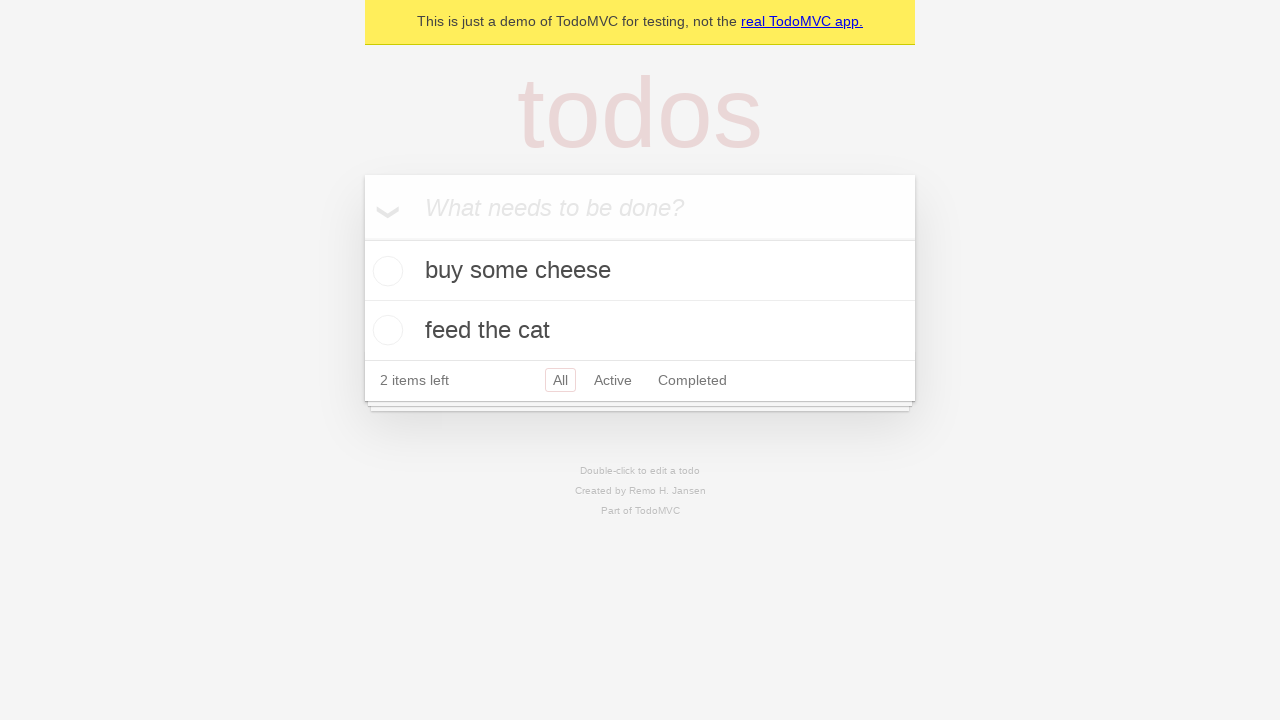

Filled todo input with 'book a doctors appointment' on internal:attr=[placeholder="What needs to be done?"i]
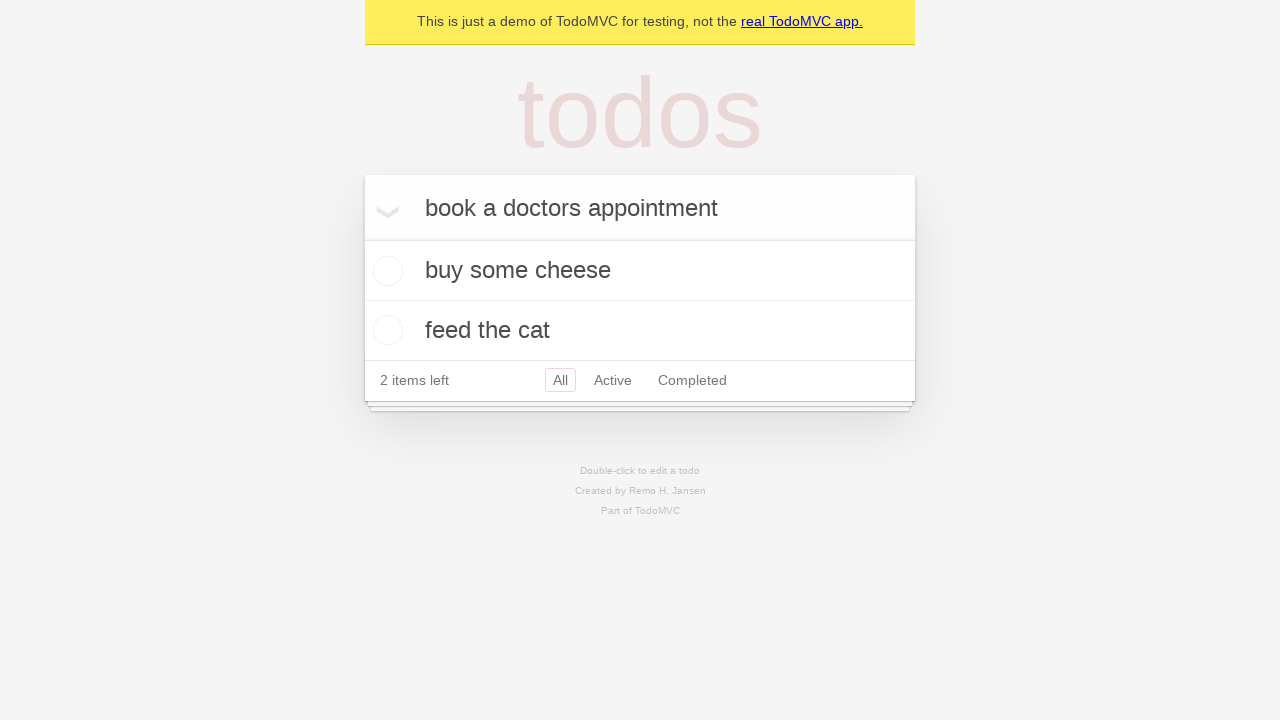

Pressed Enter to add third todo item on internal:attr=[placeholder="What needs to be done?"i]
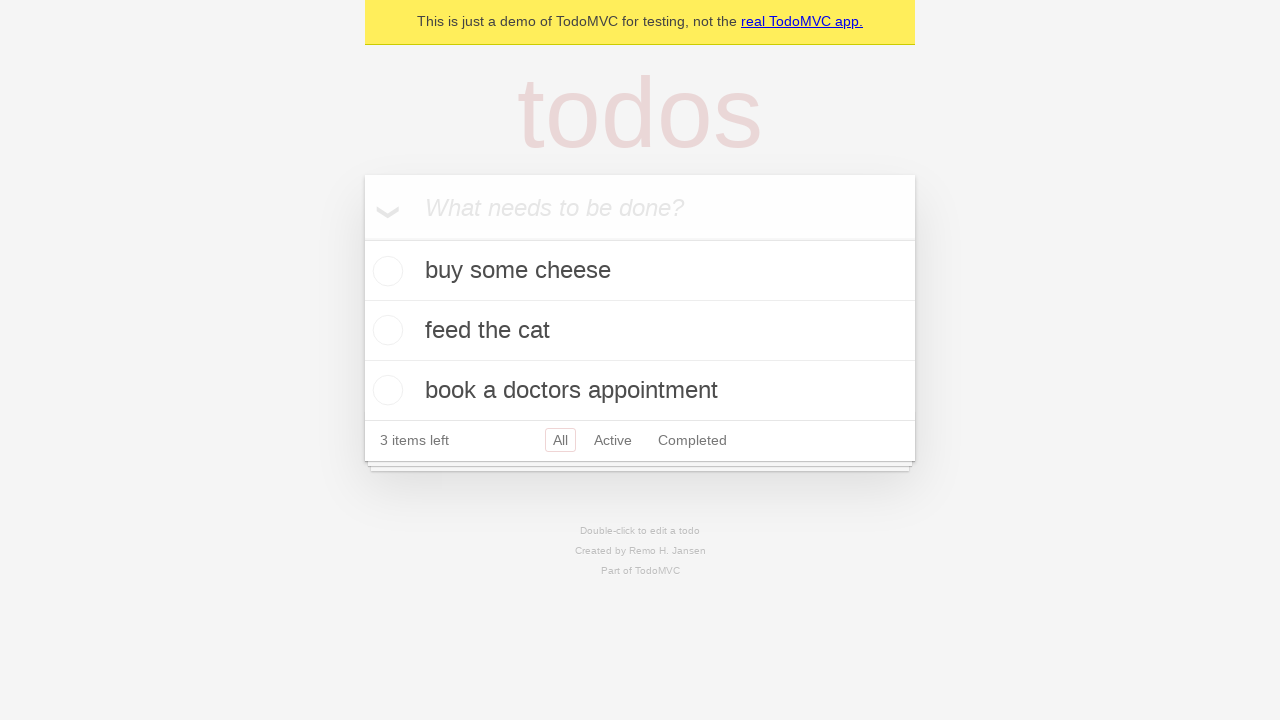

Checked the second todo item (feed the cat) at (385, 330) on [data-testid='todo-item'] >> nth=1 >> internal:role=checkbox
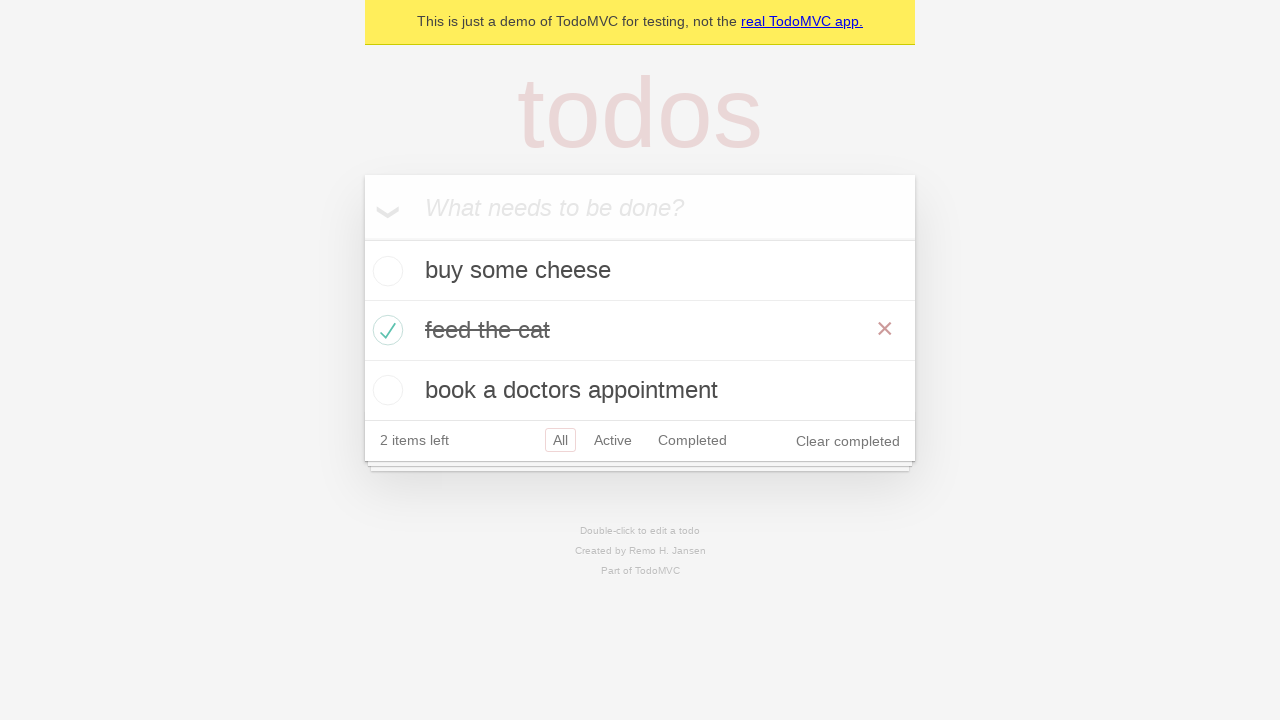

Clicked 'Clear completed' button to remove completed items at (848, 441) on internal:role=button[name="Clear completed"i]
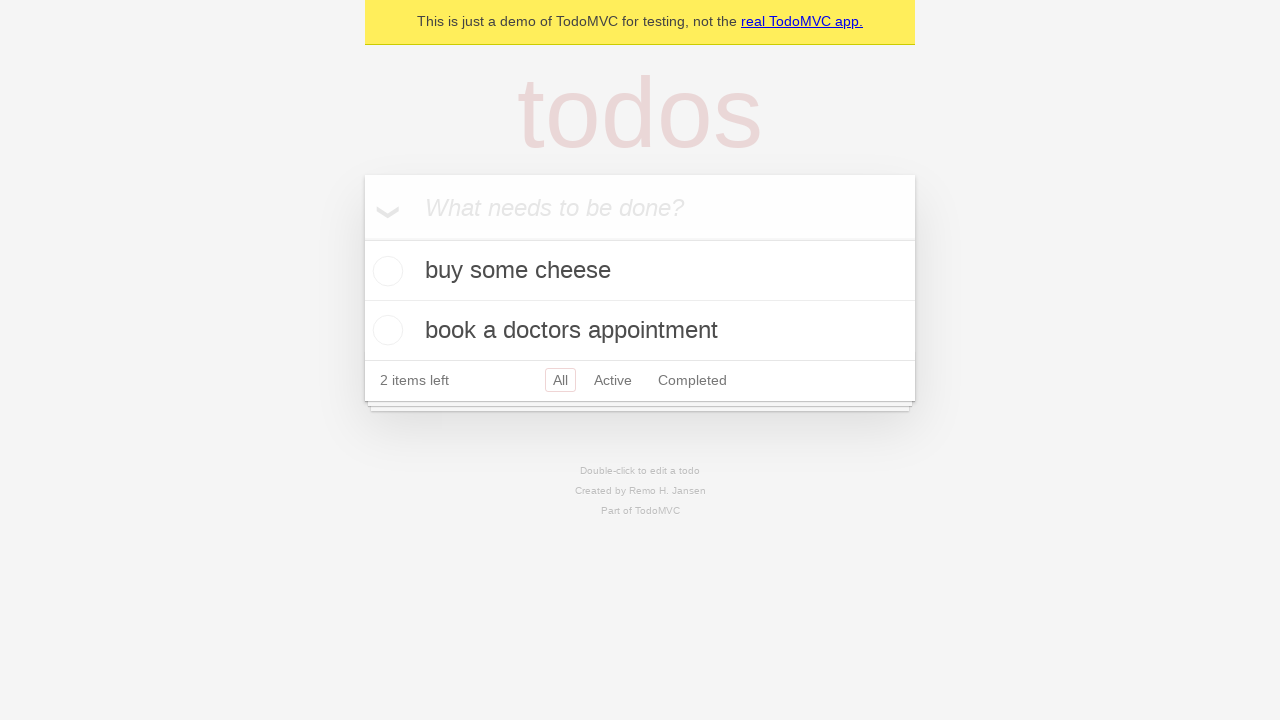

Verified that remaining todo items are visible on the page
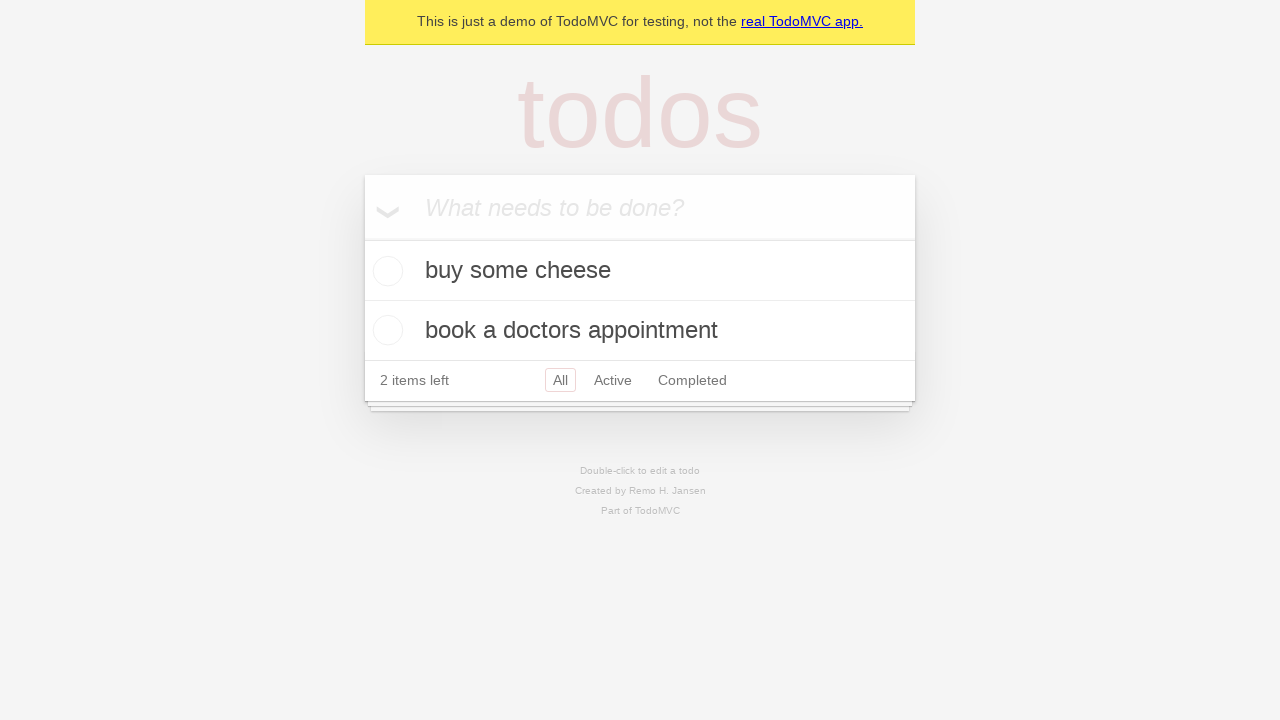

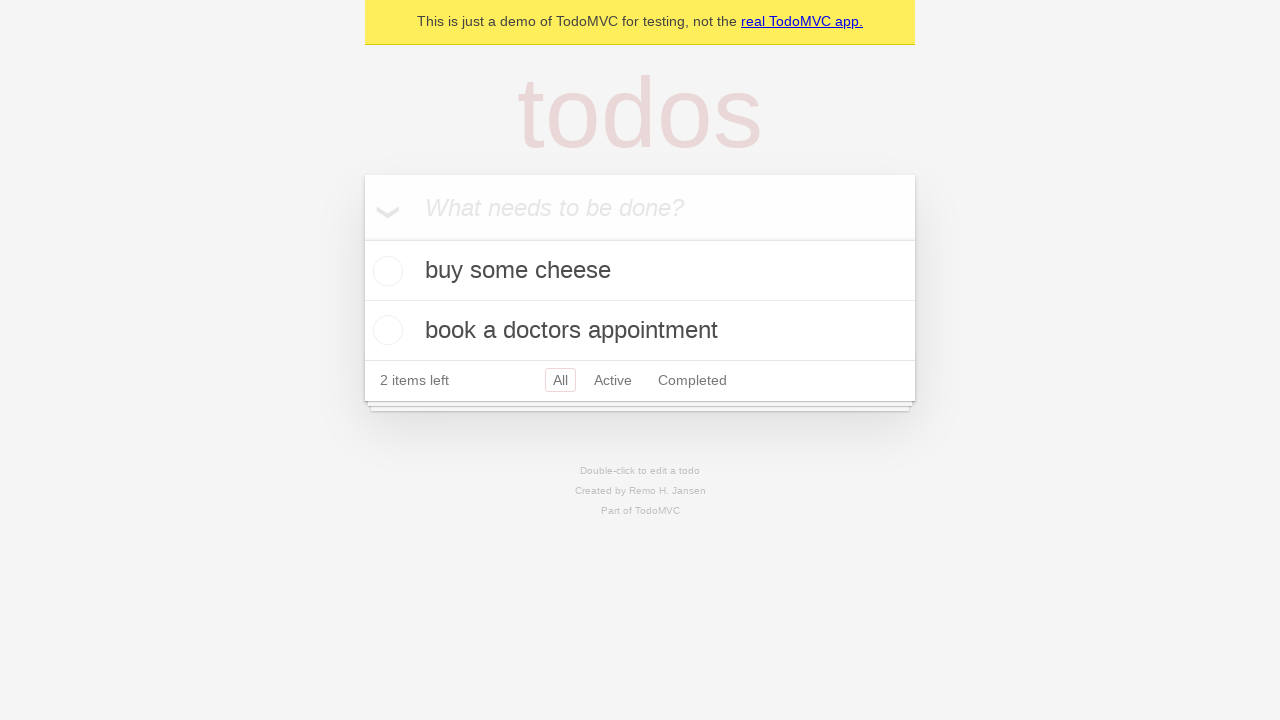